Navigates to TechProEducation website and retrieves the page title

Starting URL: https://www.techproeducation.com

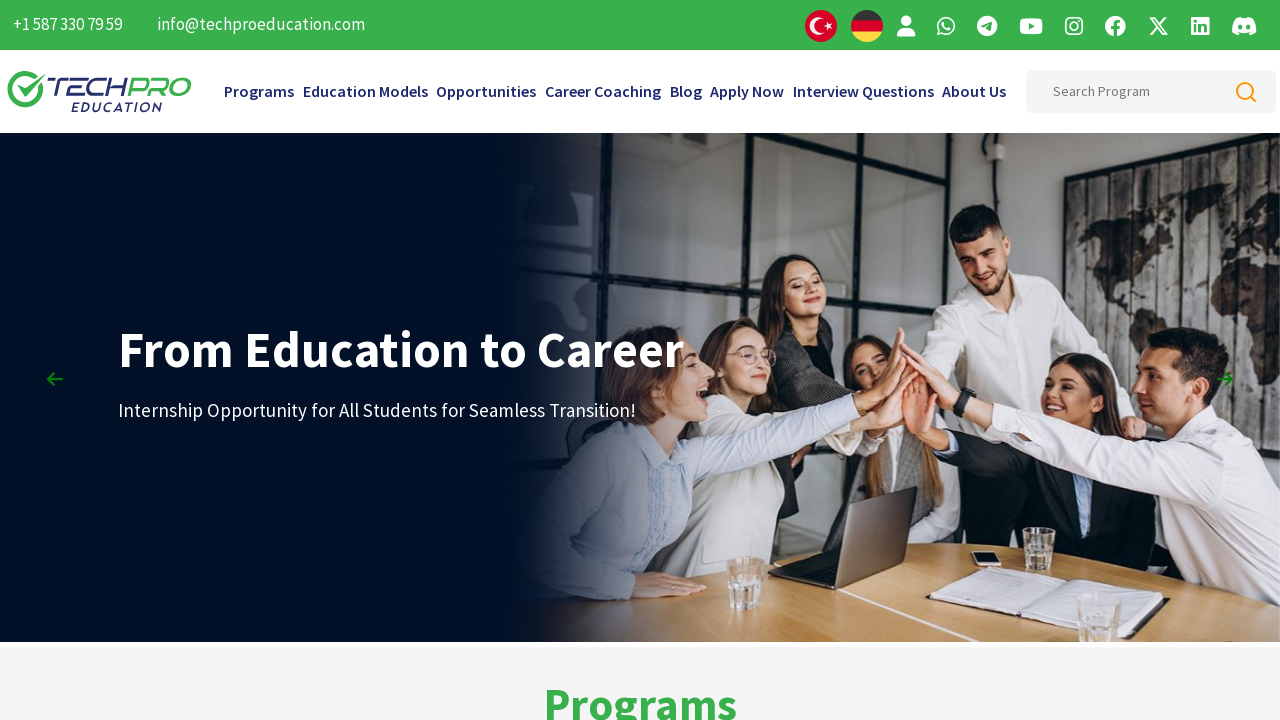

Navigated to TechProEducation website
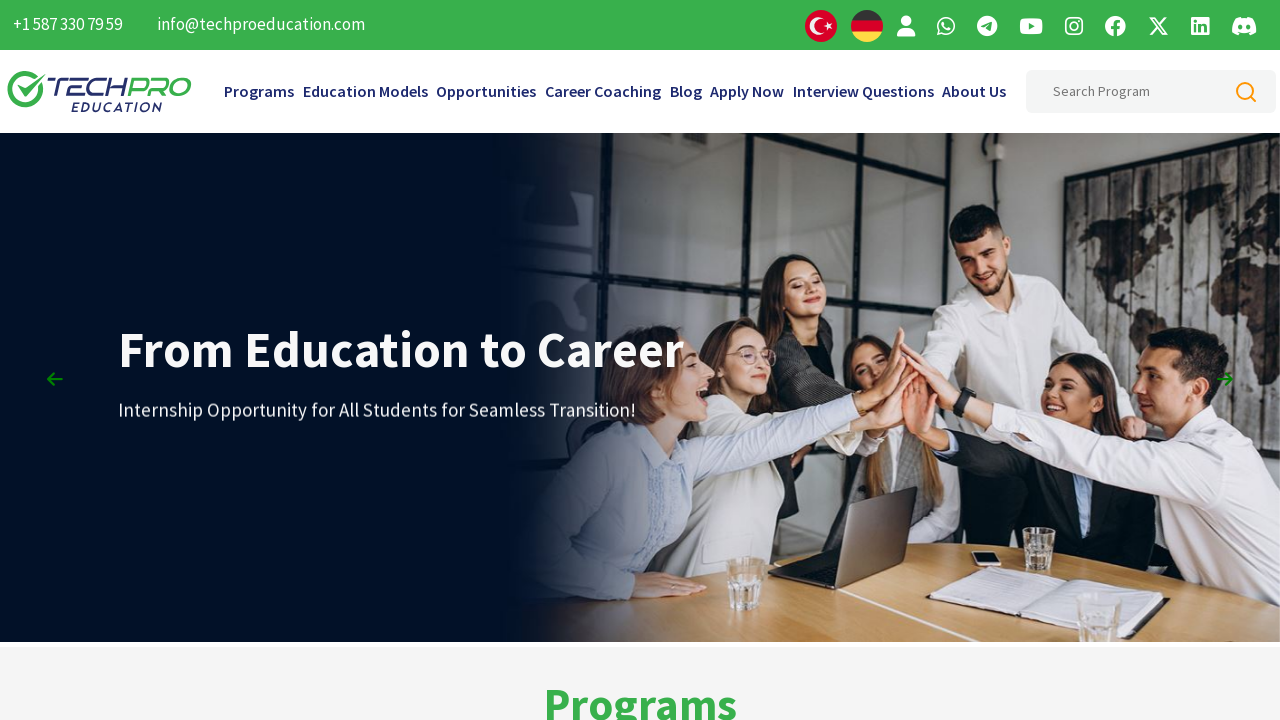

Retrieved page title: TechPro Education IT Programs
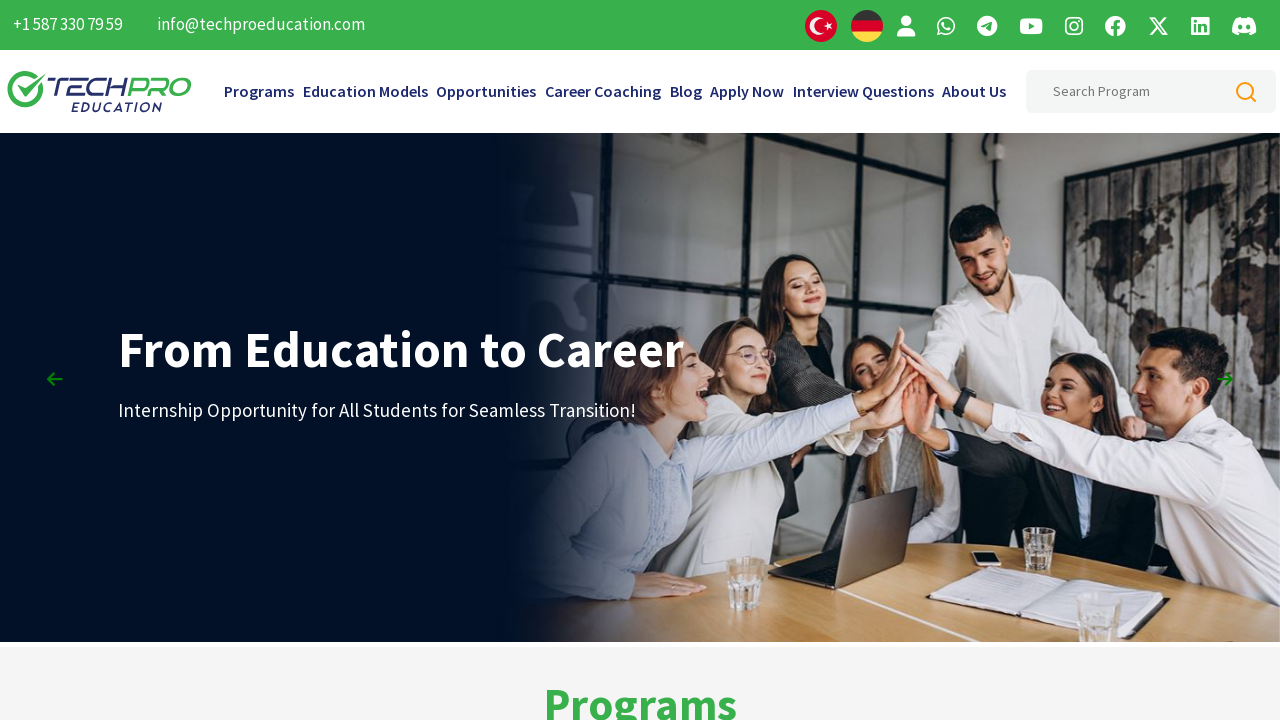

Printed page title to console
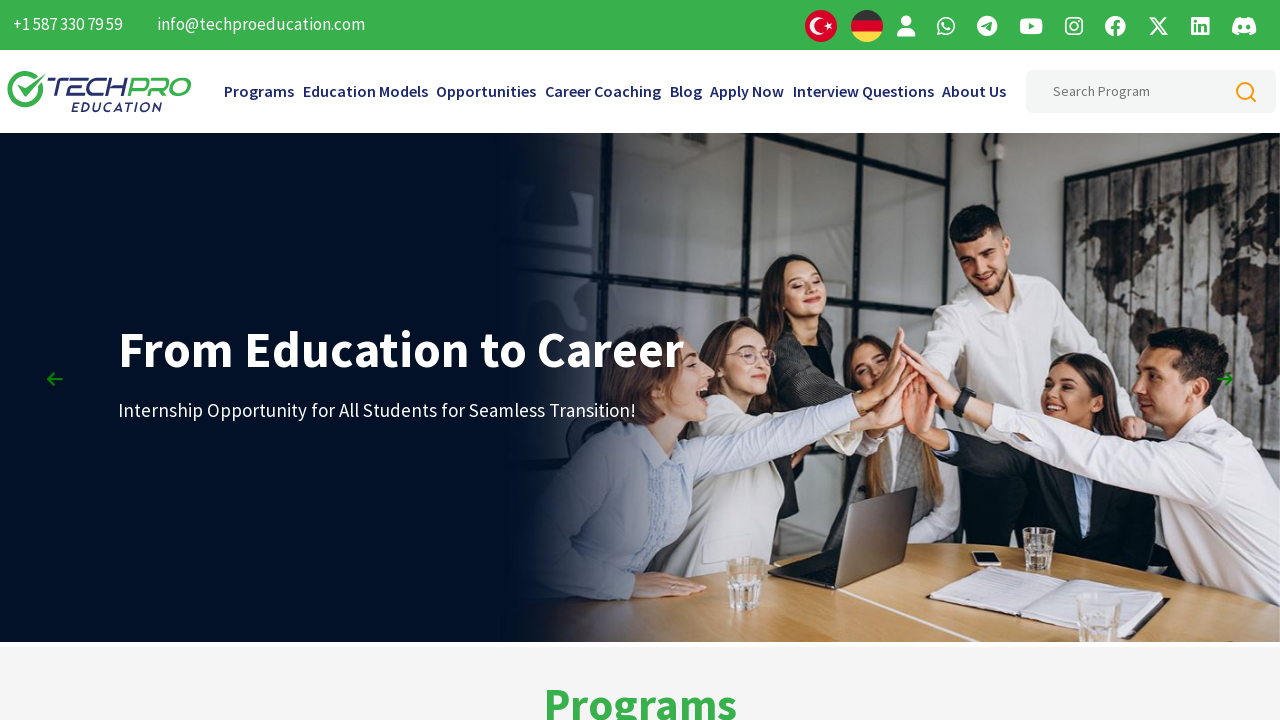

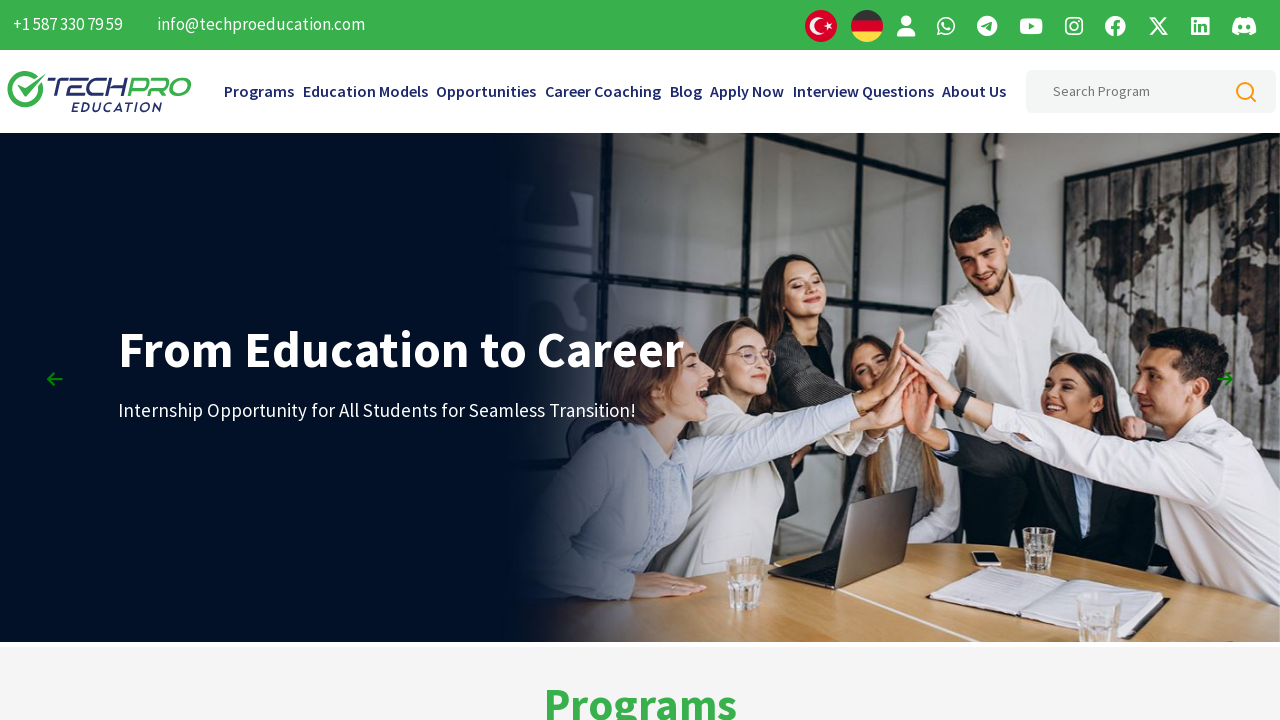